Tests jQuery UI draggable functionality by dragging an element to a new position

Starting URL: https://jqueryui.com/draggable/

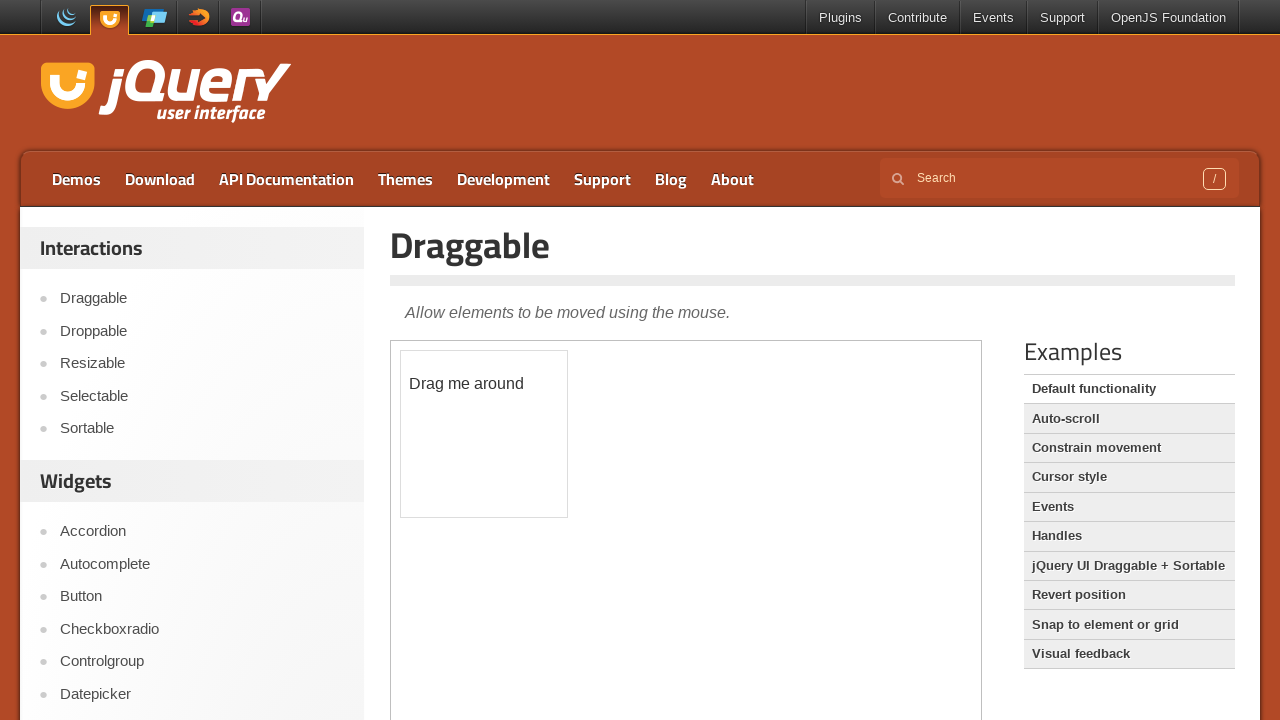

Located the iframe containing the draggable demo
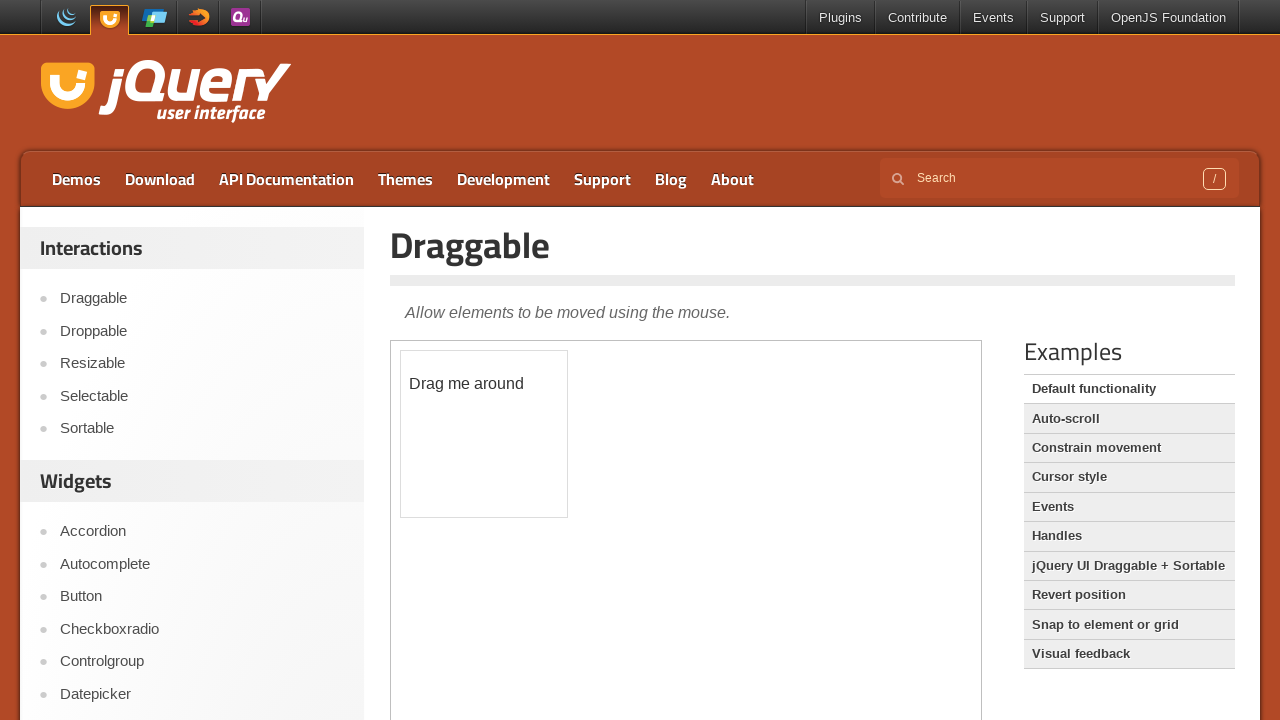

Located the draggable element with ID 'draggable'
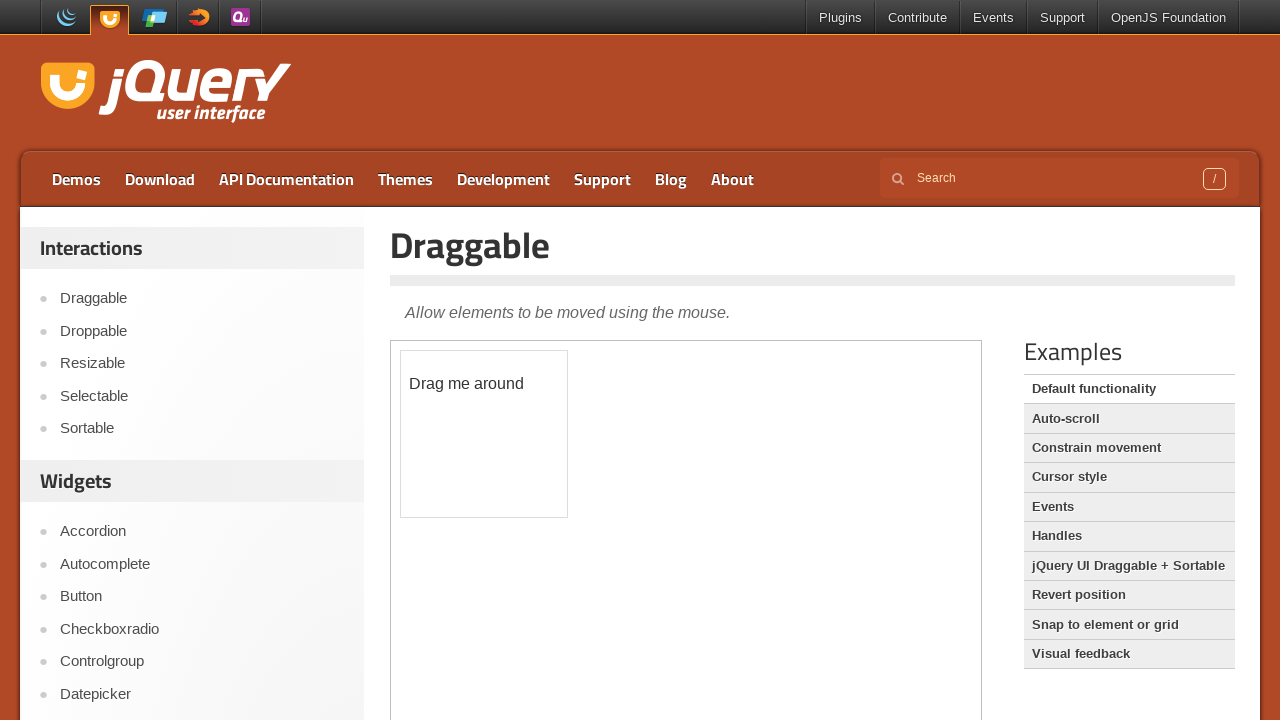

Retrieved bounding box of the draggable element
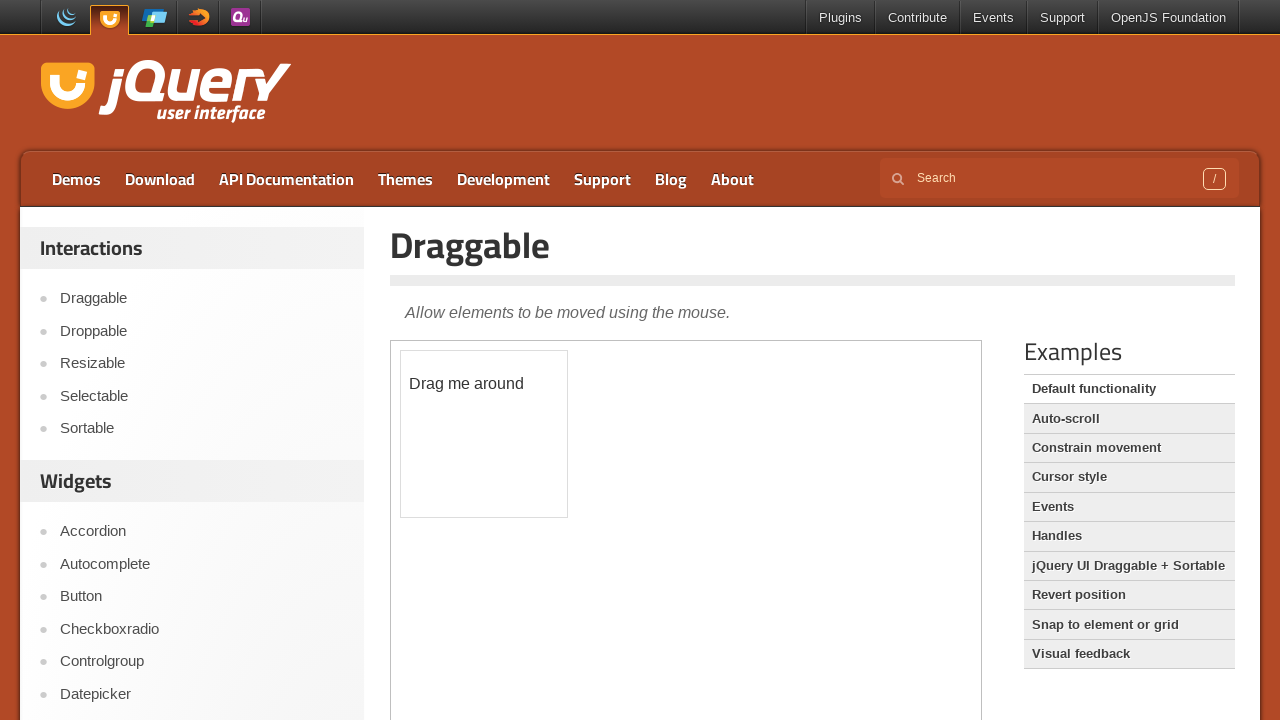

Moved mouse to the center of the draggable element at (484, 434)
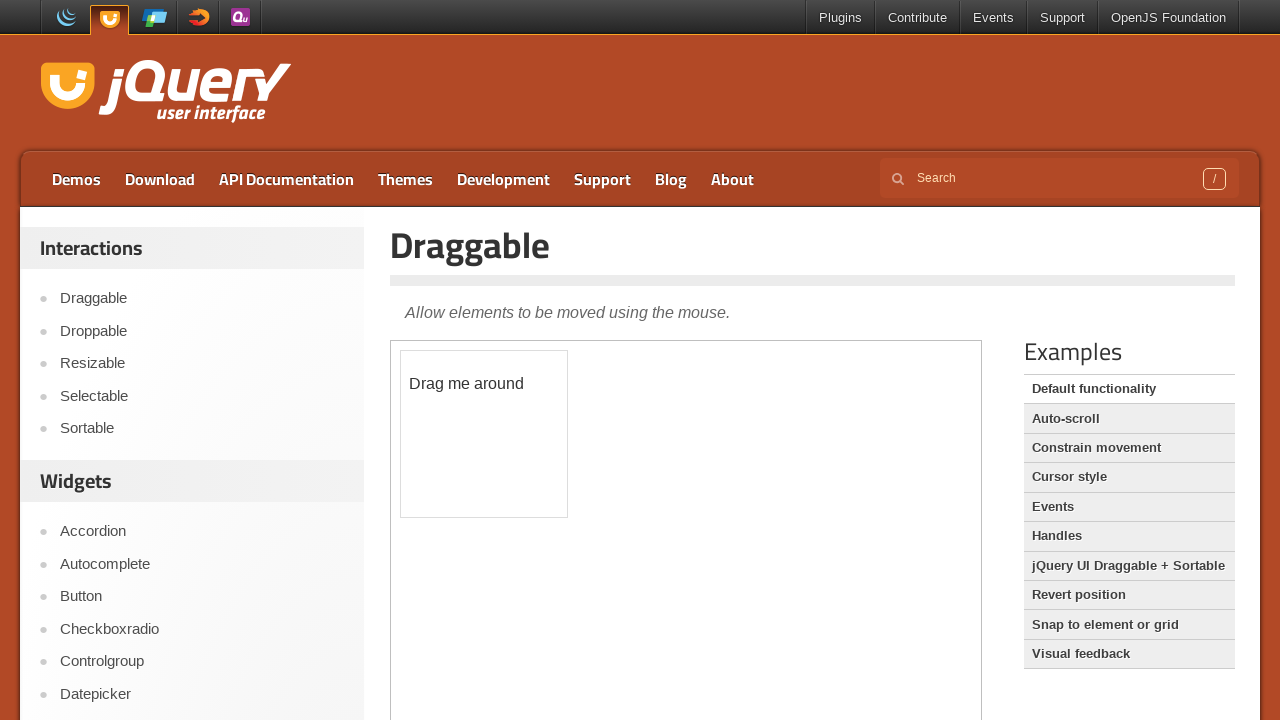

Pressed down the mouse button to start drag at (484, 434)
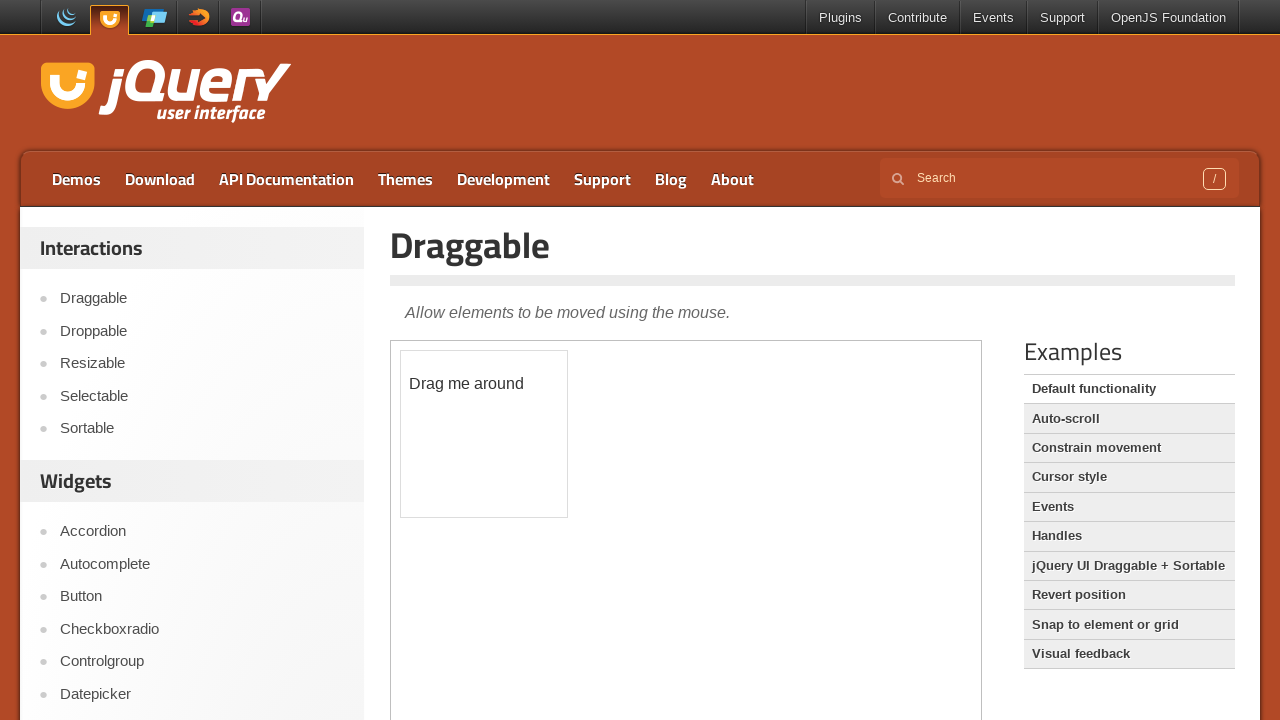

Dragged element 50 pixels right and 50 pixels down at (534, 484)
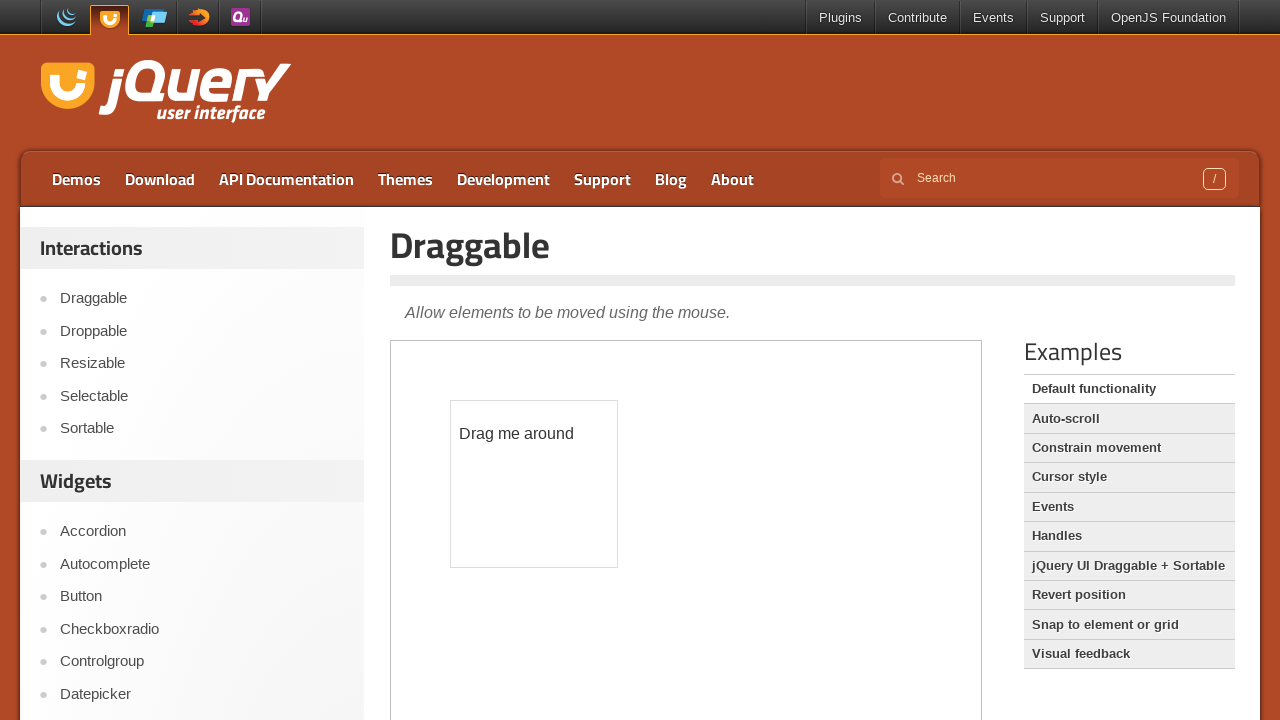

Released mouse button to complete the drag operation at (534, 484)
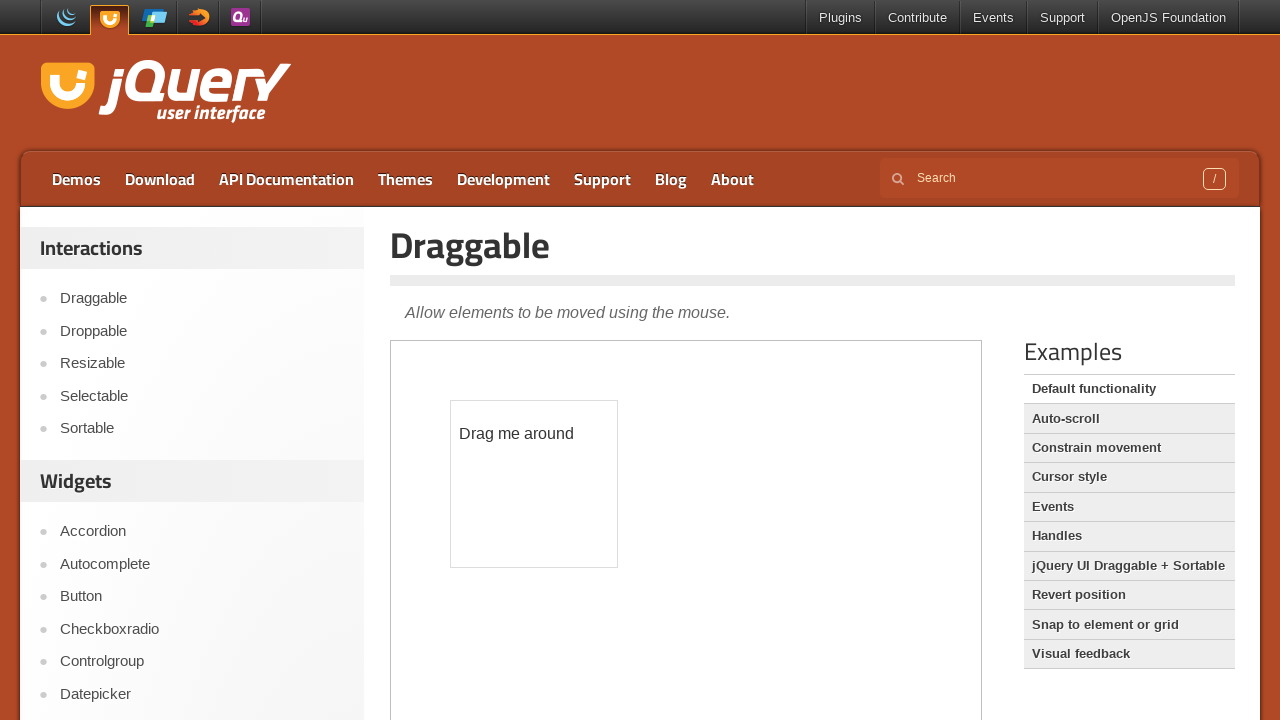

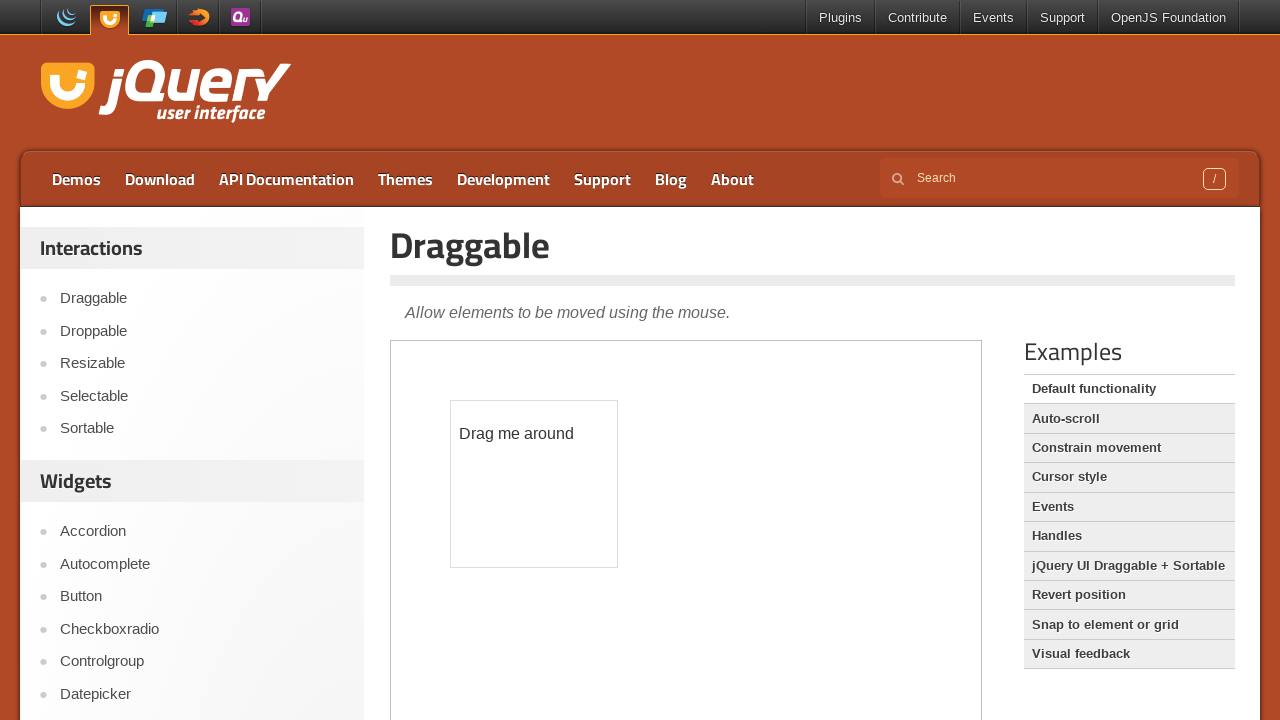